Tests that a button becomes visible after 5 seconds on the dynamic properties page

Starting URL: https://demoqa.com/dynamic-properties

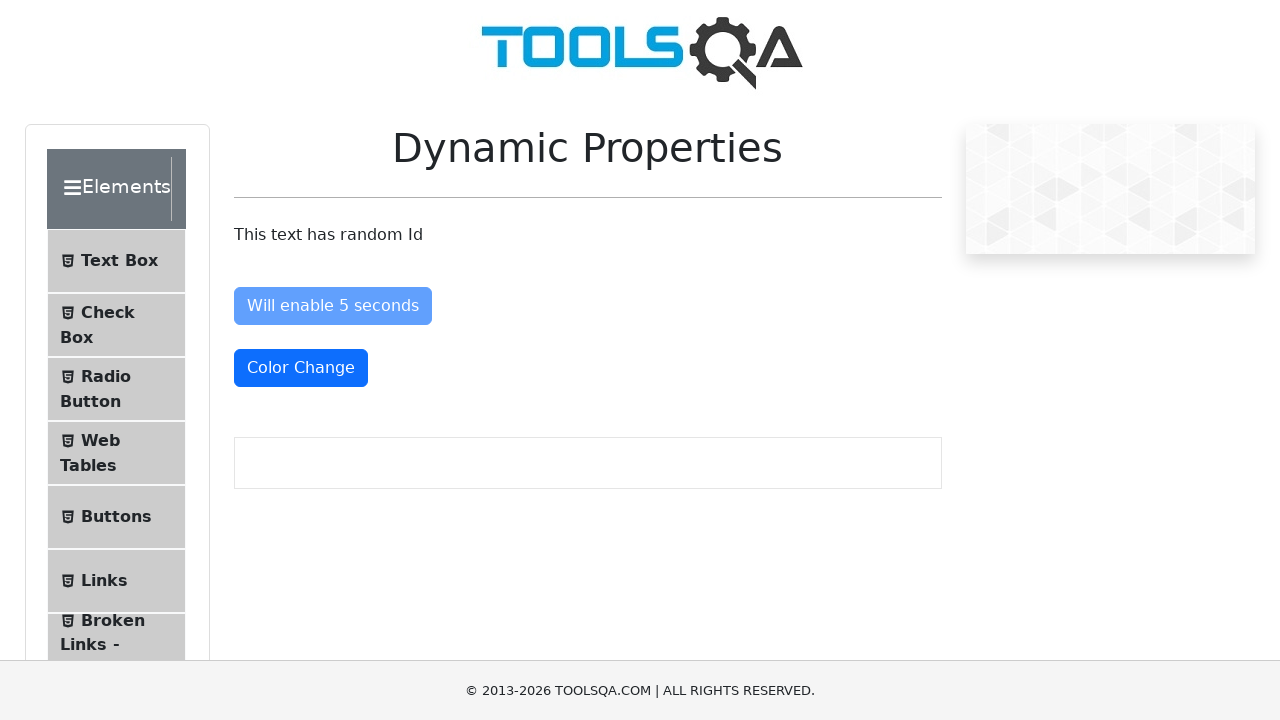

Navigated to dynamic properties page
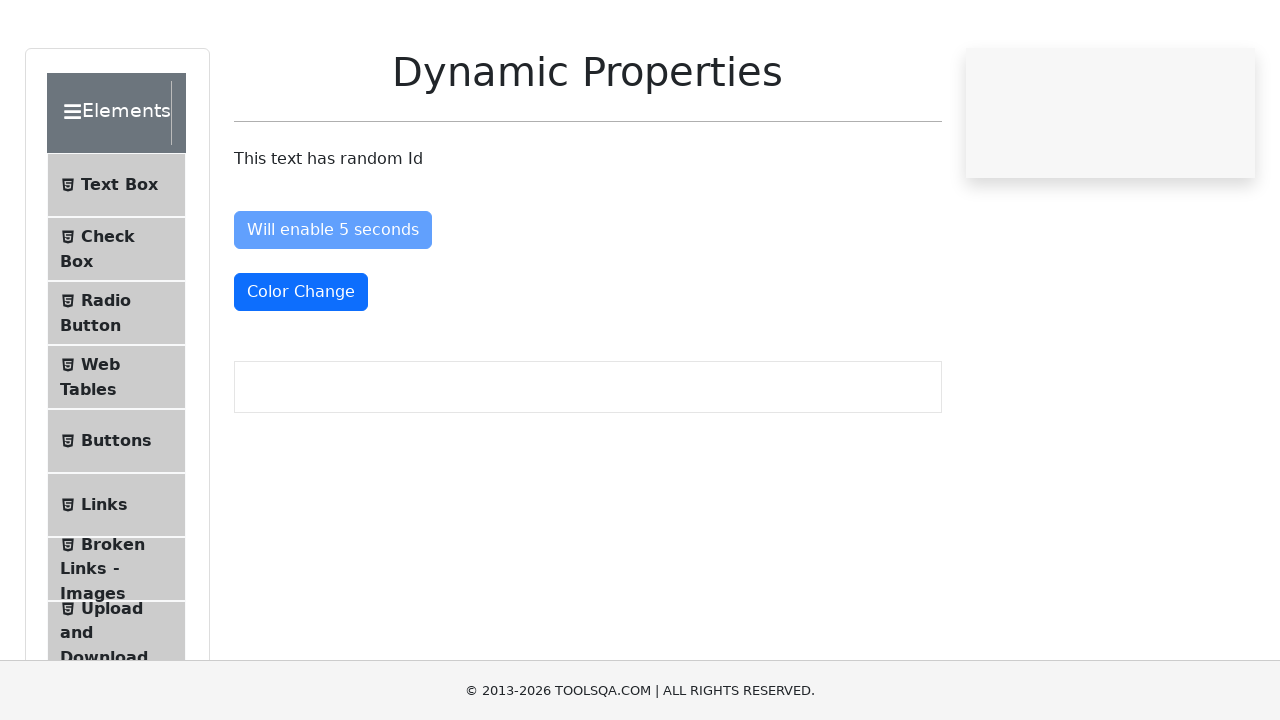

Button with id 'visibleAfter' became visible after 5 seconds
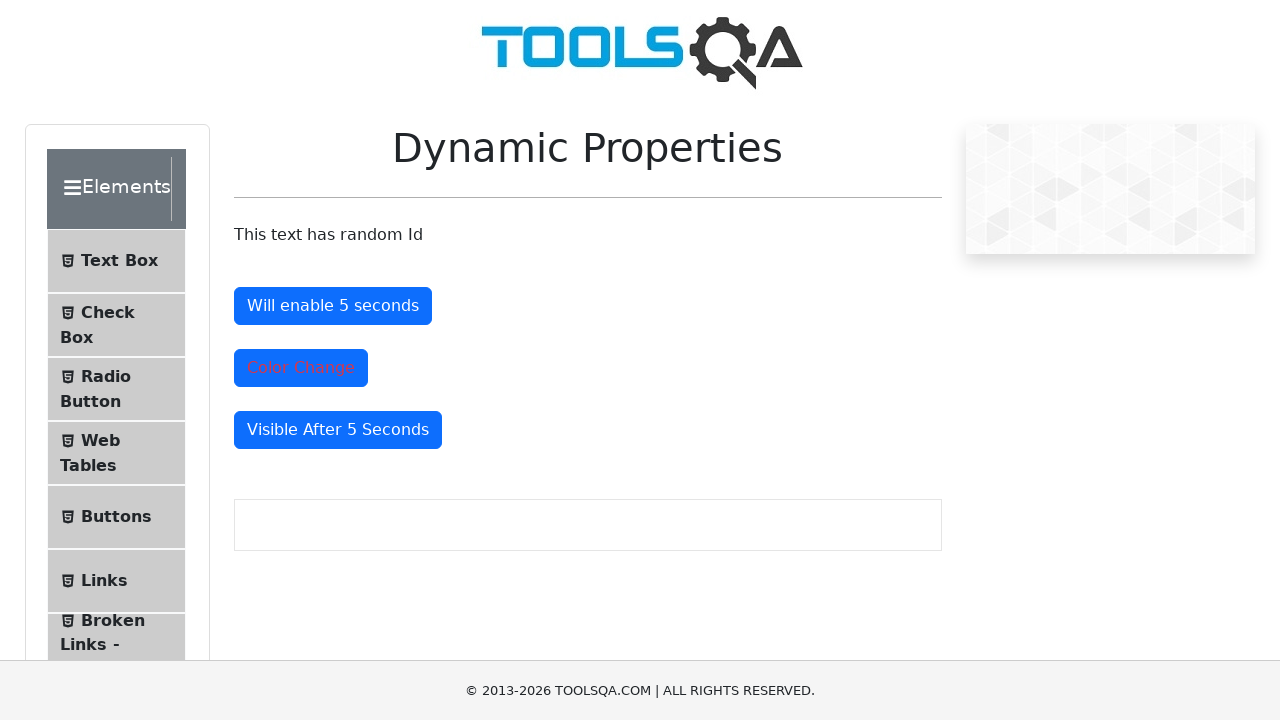

Located the button element
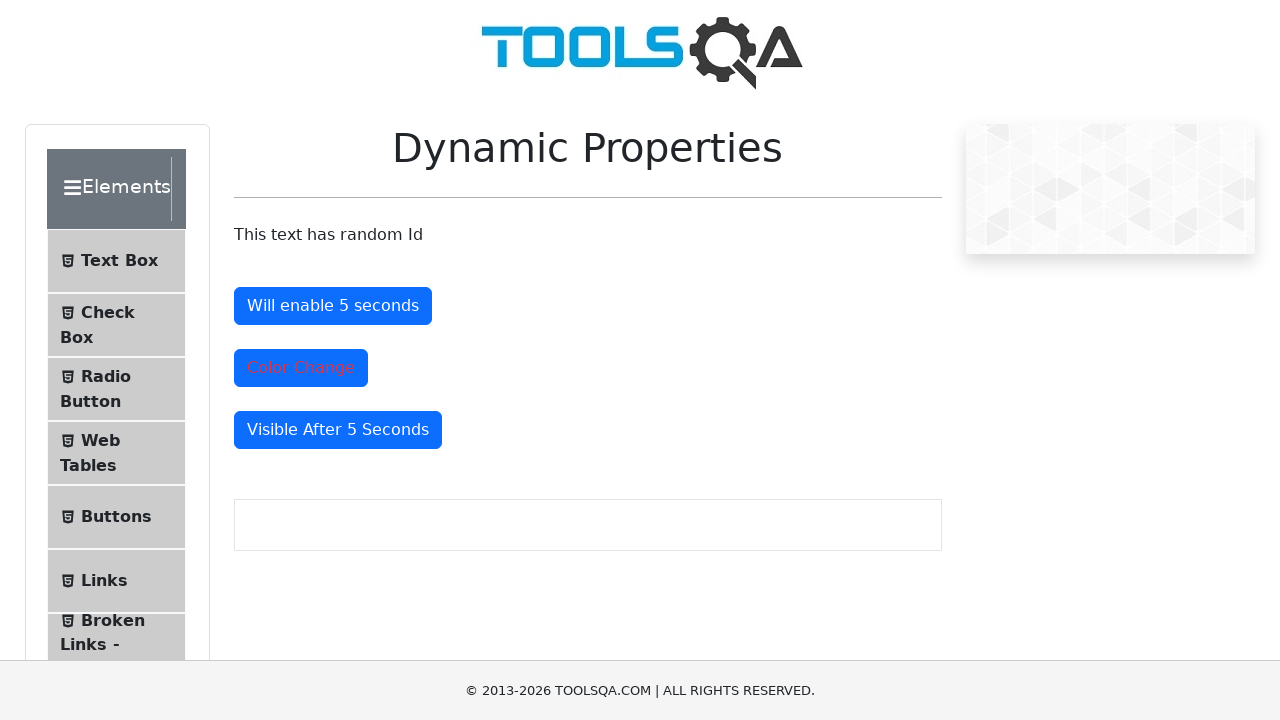

Verified that the button is visible
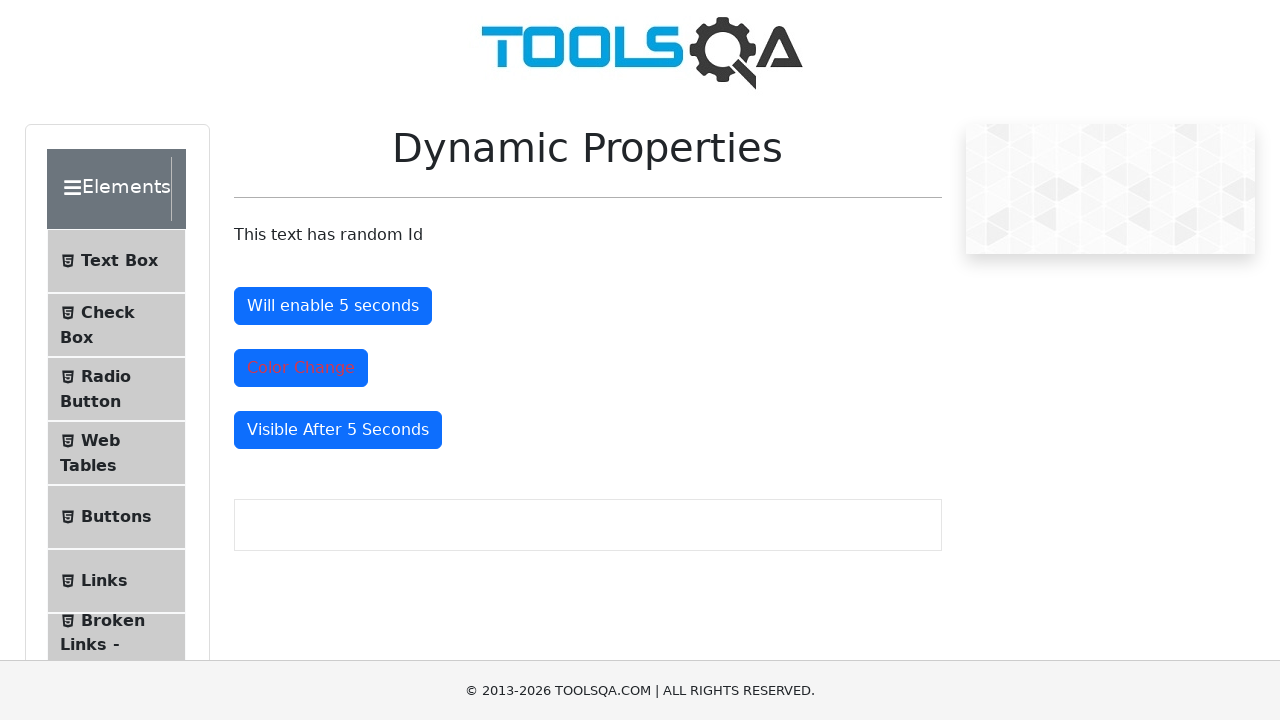

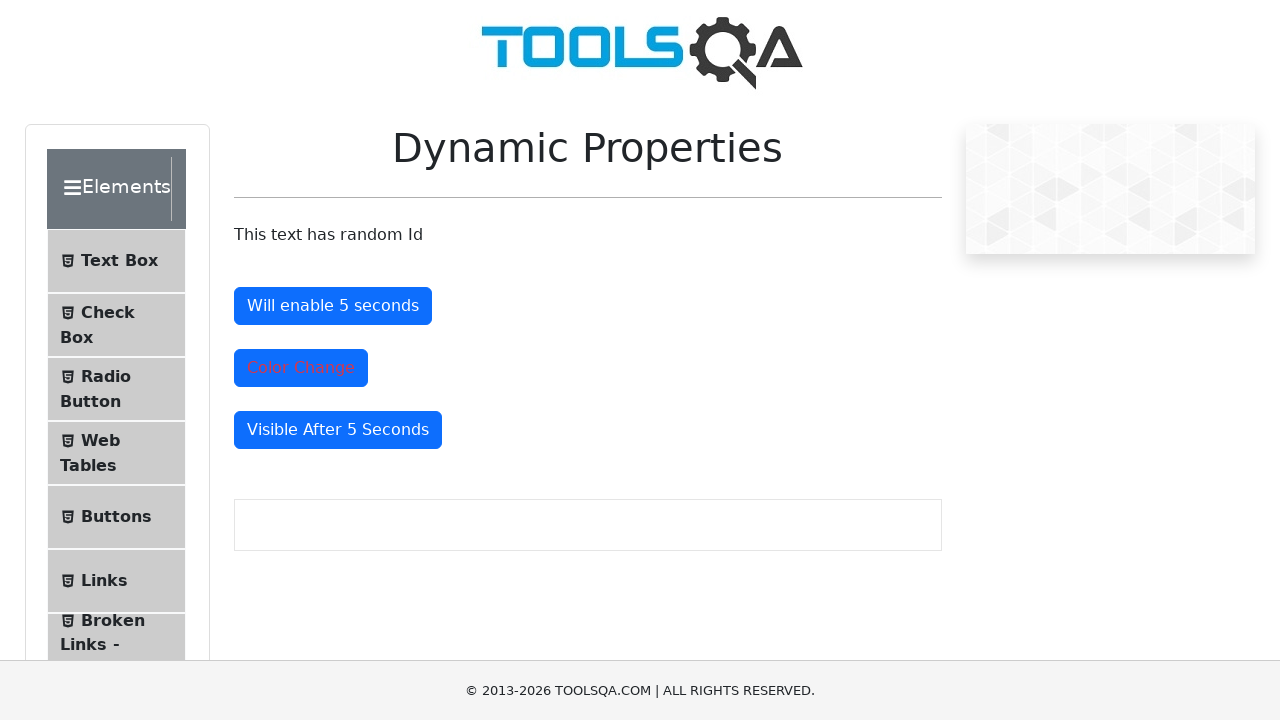